Tests entering a search query into the Books PWA Kit demo application, navigating through Shadow DOM elements to access the search input field.

Starting URL: https://books-pwakit.appspot.com

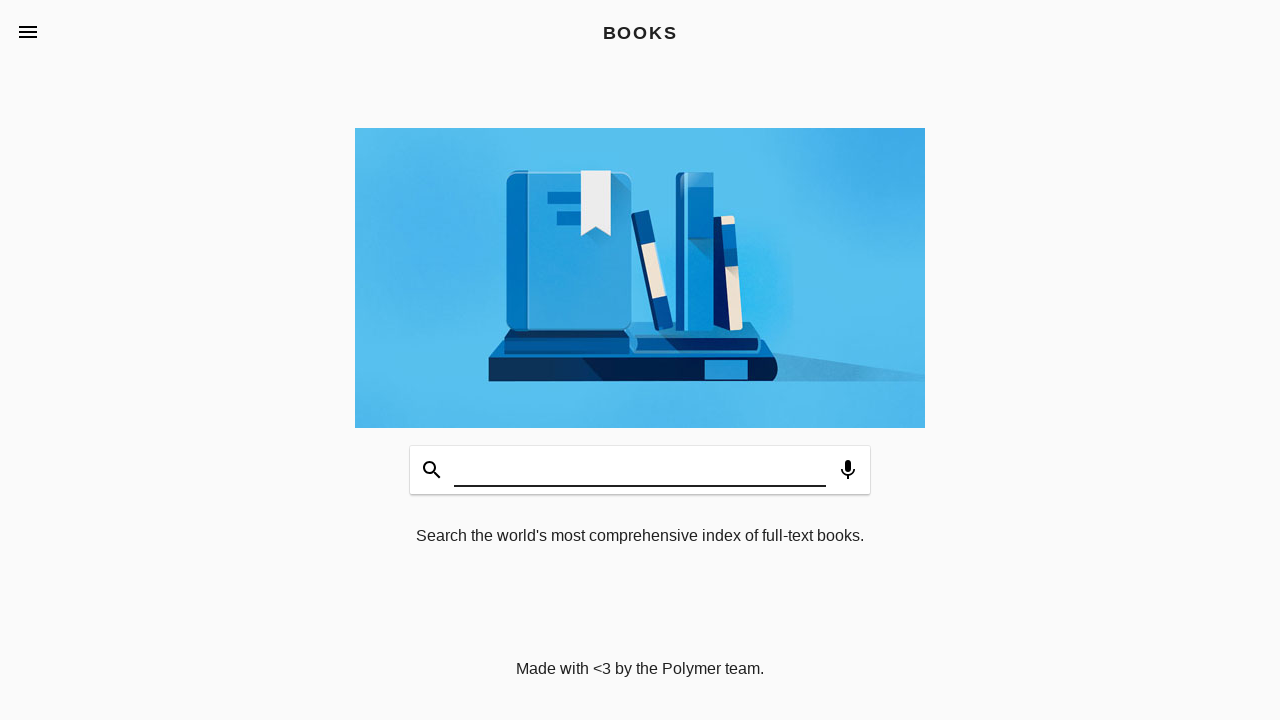

Waited for book-app element to be present in the DOM
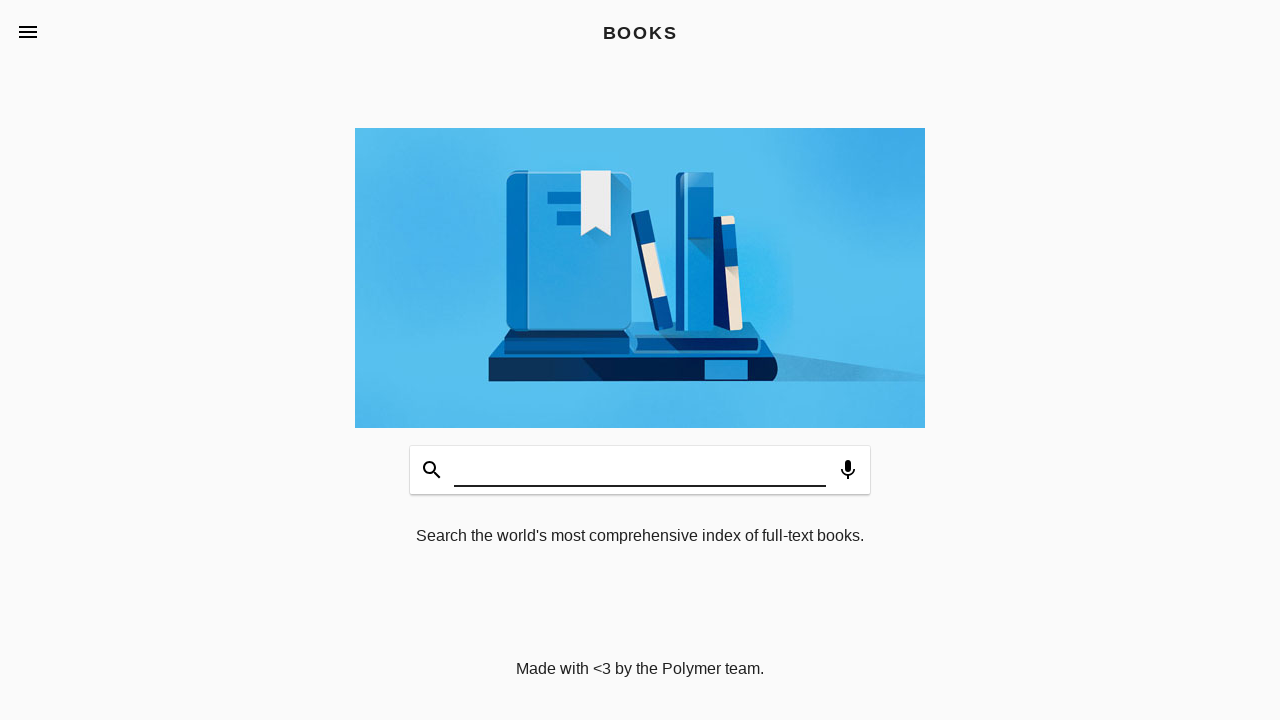

Entered 'VamsiTesting' into the search input field by piercing through Shadow DOM elements on book-app >> app-header >> app-toolbar.toolbar-bottom >> book-input-decorator >> 
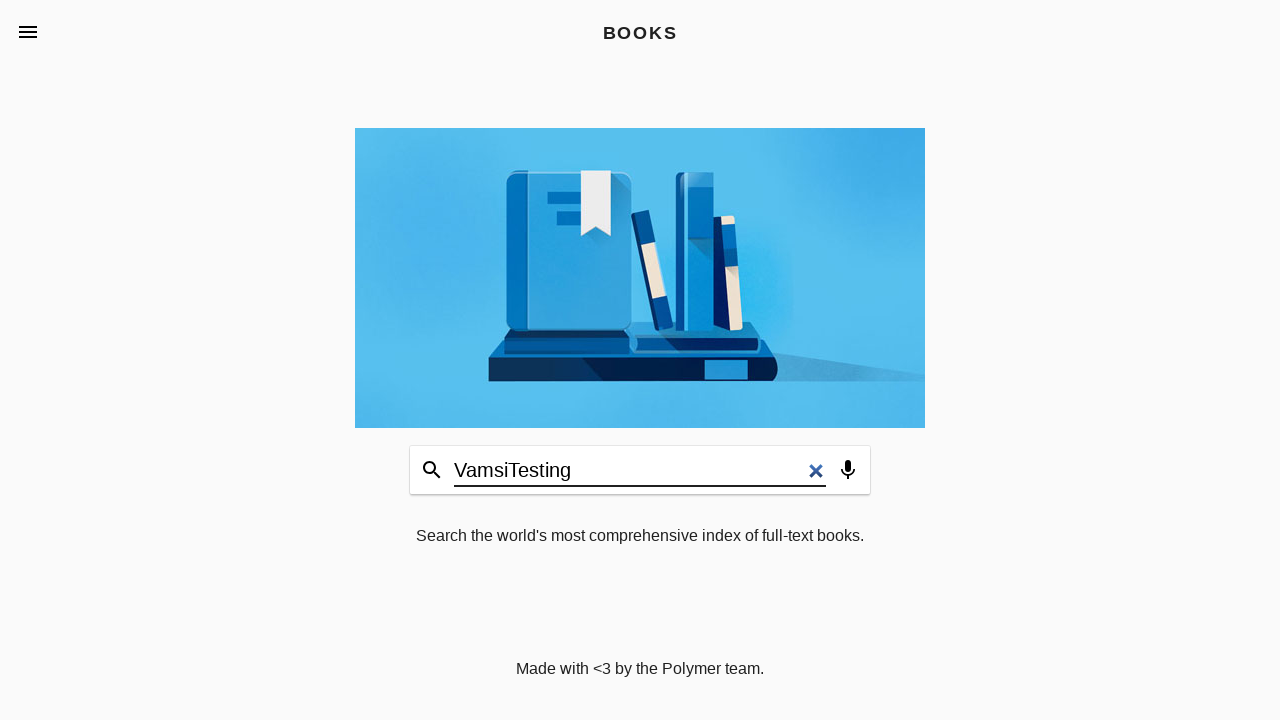

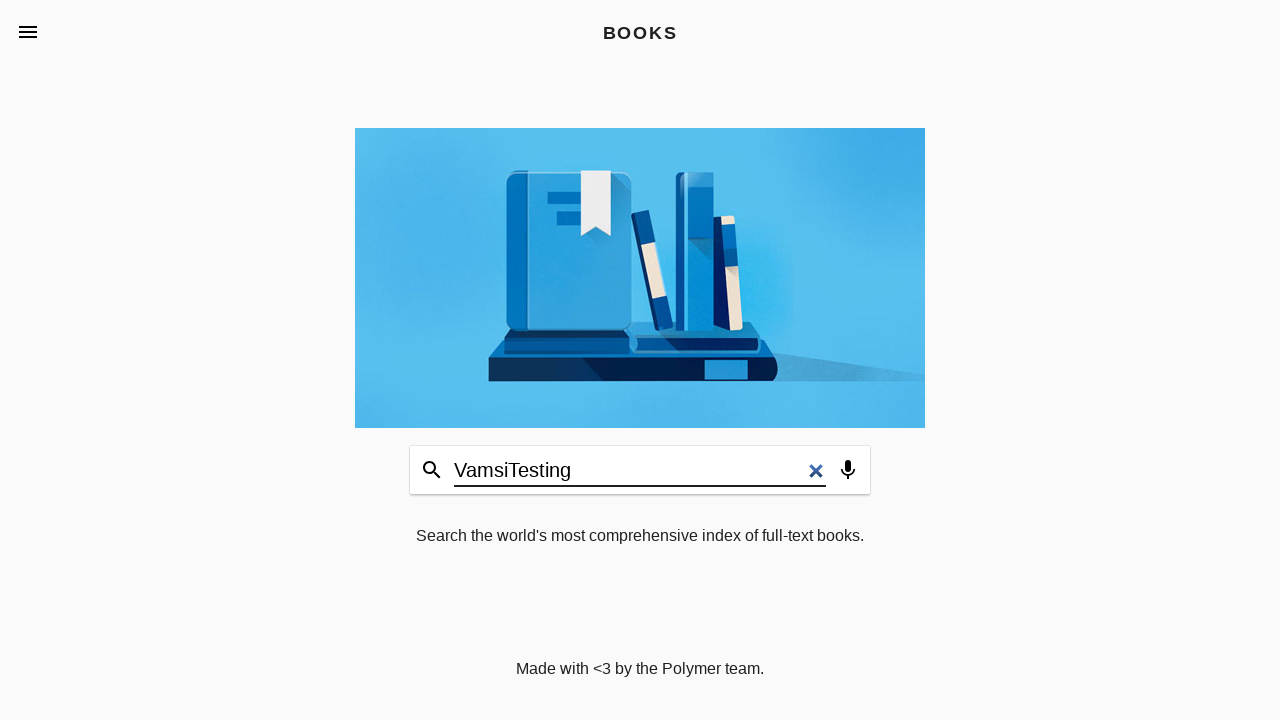